Tests dynamic controls page by clicking the enable button, waiting for a text input to become enabled/clickable, and then entering text into it.

Starting URL: https://the-internet.herokuapp.com/dynamic_controls

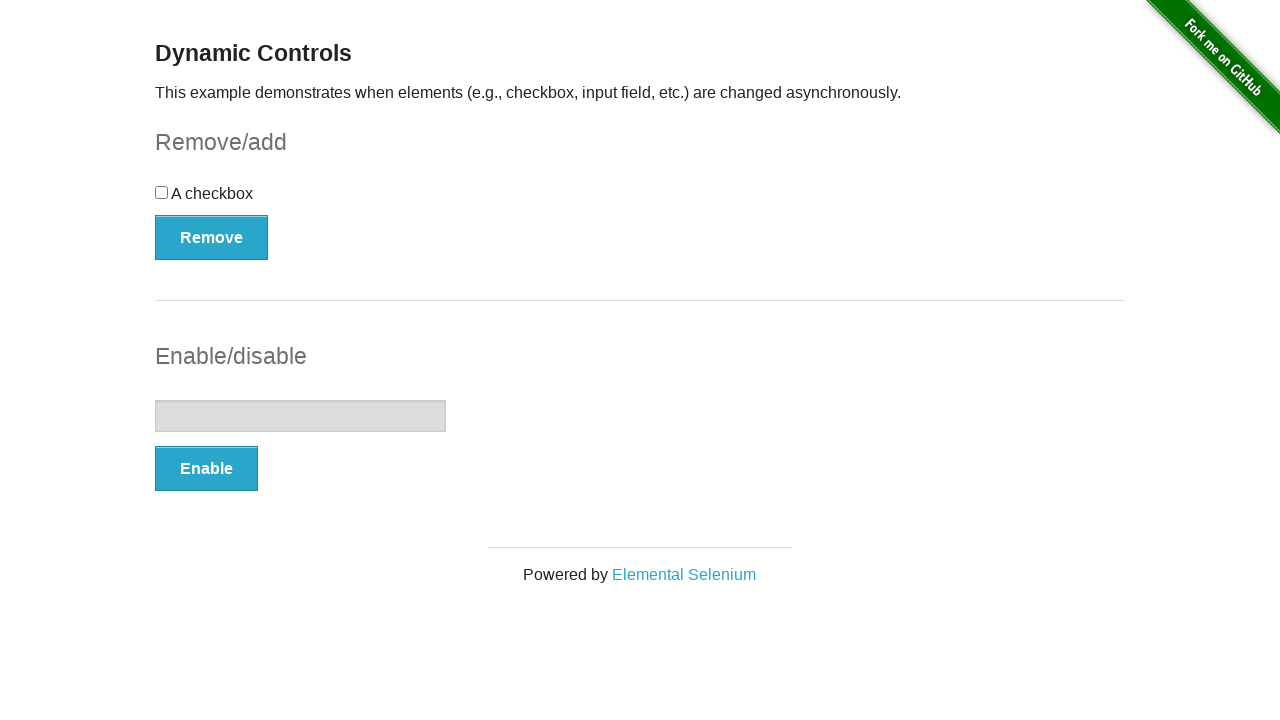

Clicked the enable button in the input-example form at (206, 469) on xpath=//form[@id='input-example']//button
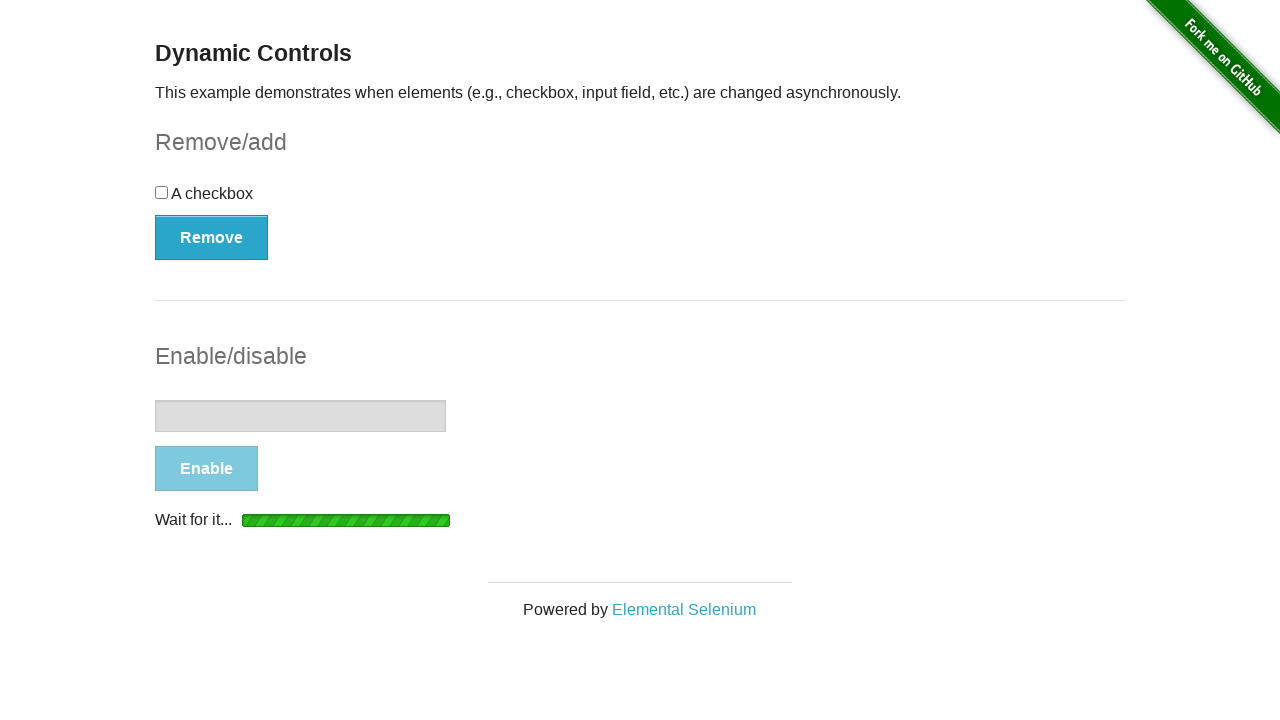

Text input field became visible
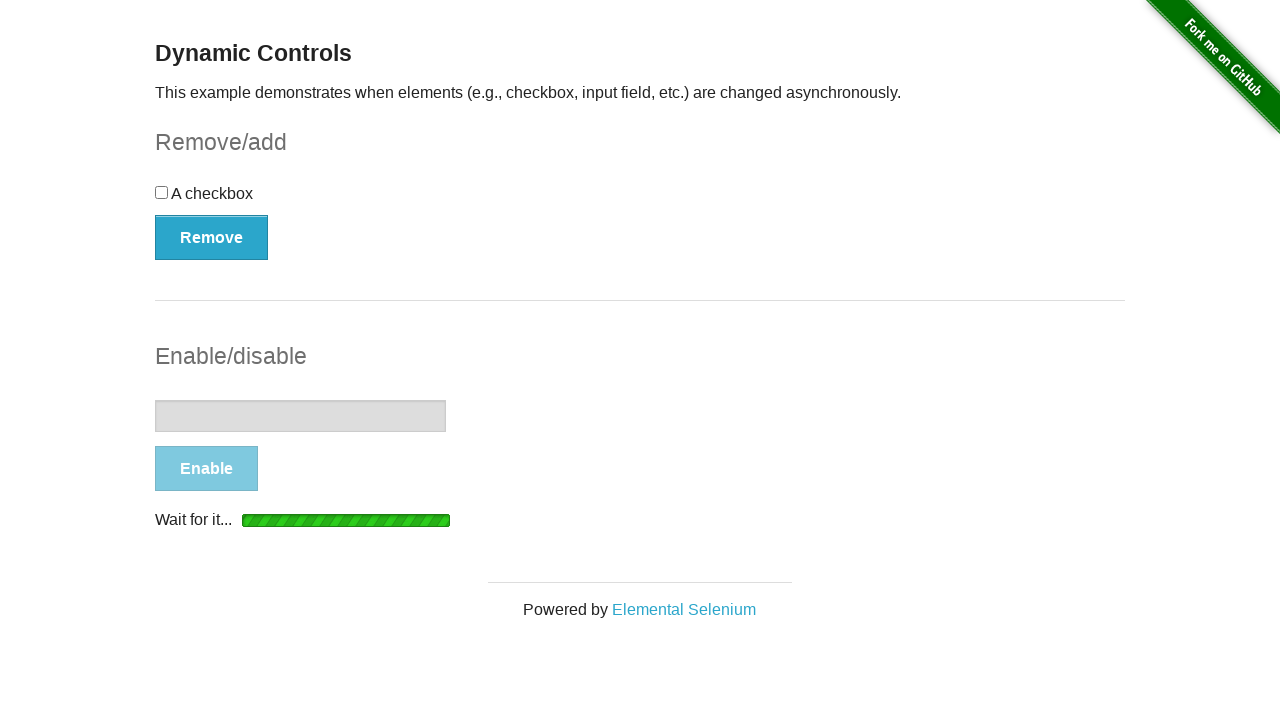

Text input field became enabled/clickable
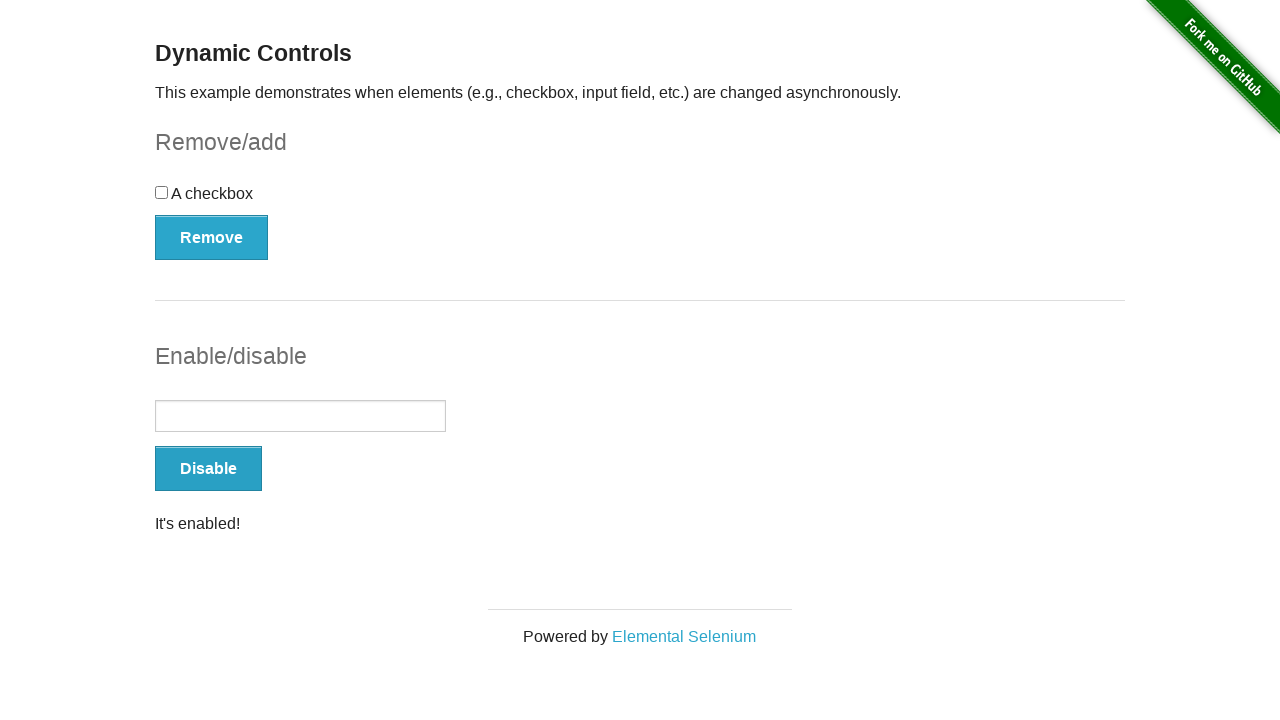

Entered 'hello world' into the text input field on input[type='text']
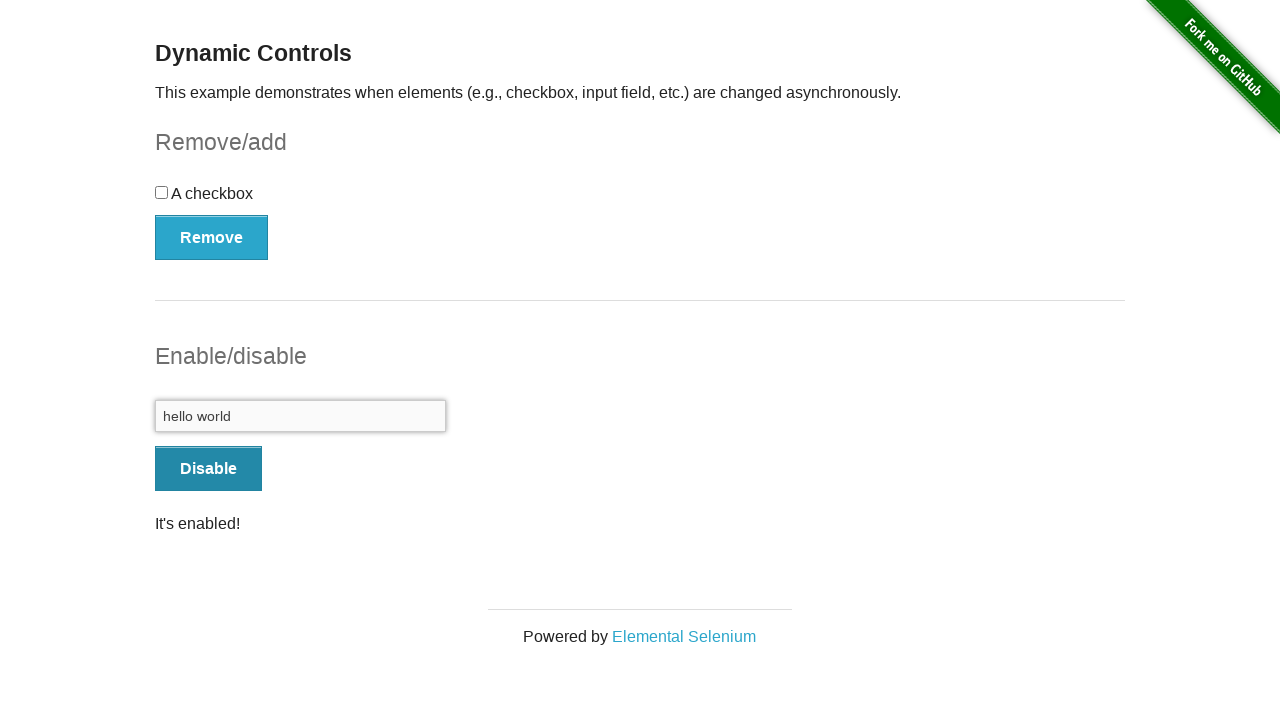

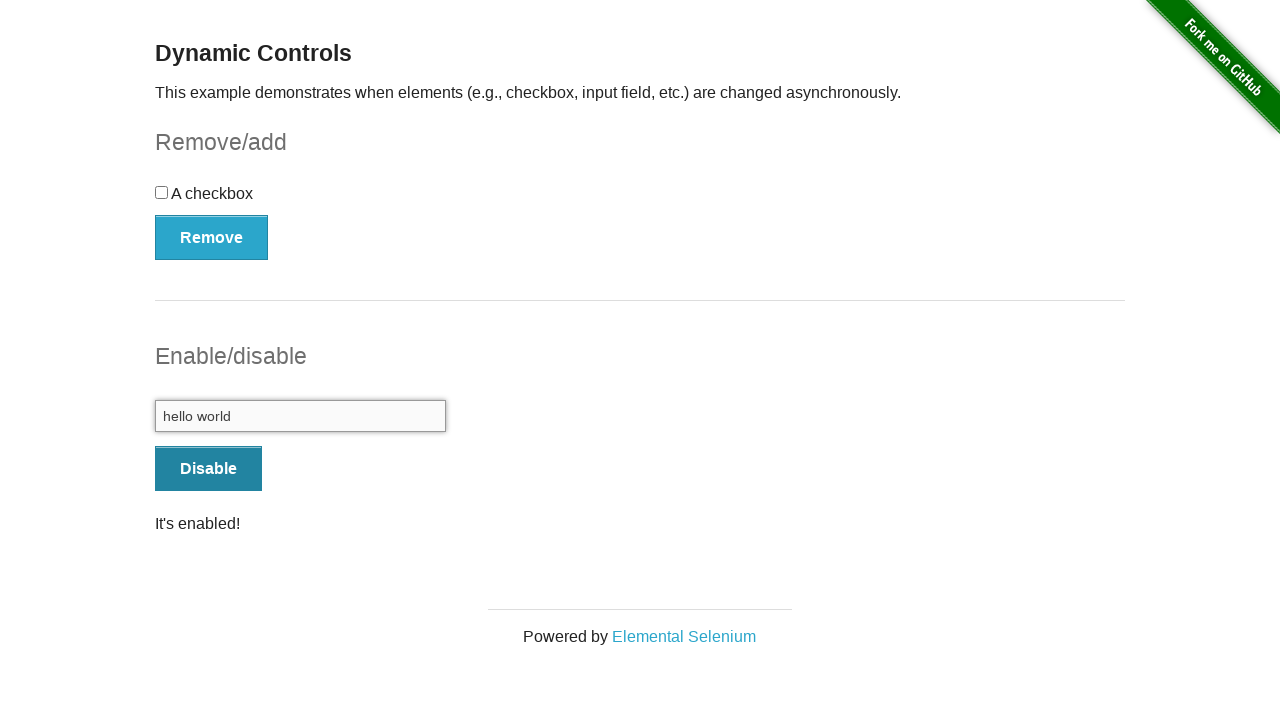